Tests triangle classifier with non-numeric input a, b, c to verify error handling

Starting URL: https://testpages.eviltester.com/styled/apps/triangle/triangle001.html

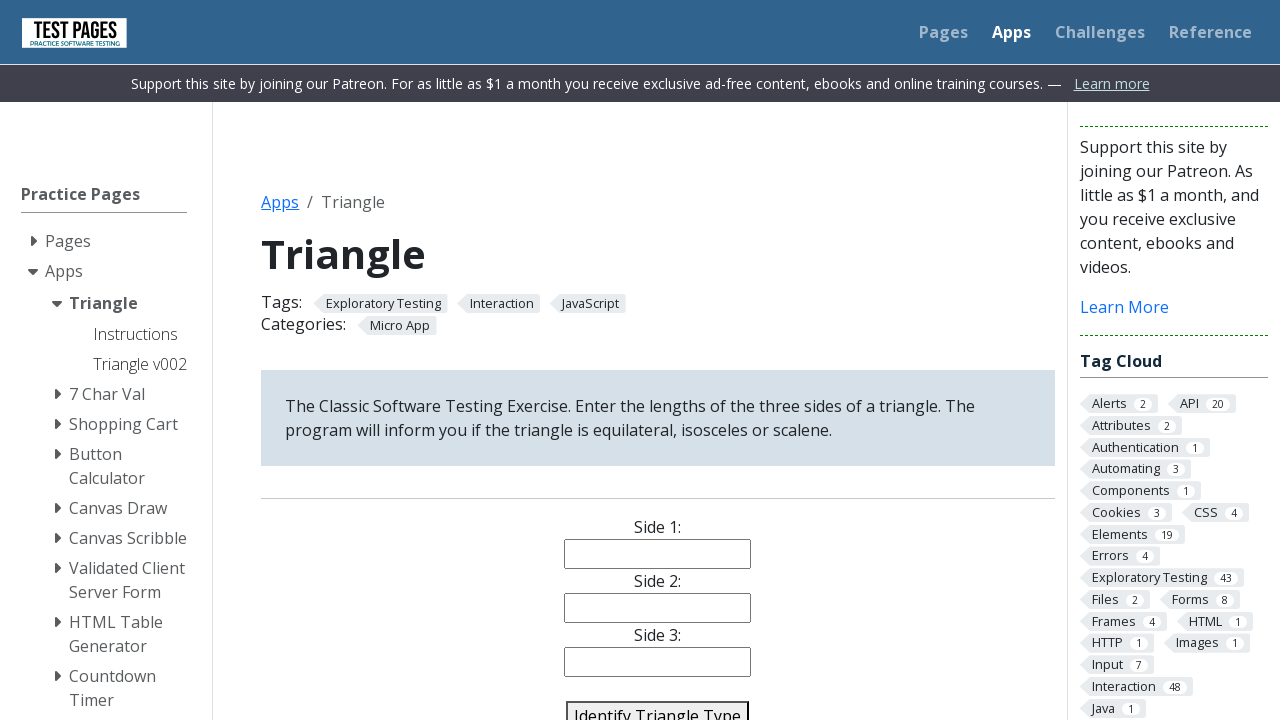

Cleared side 1 input field on #side1
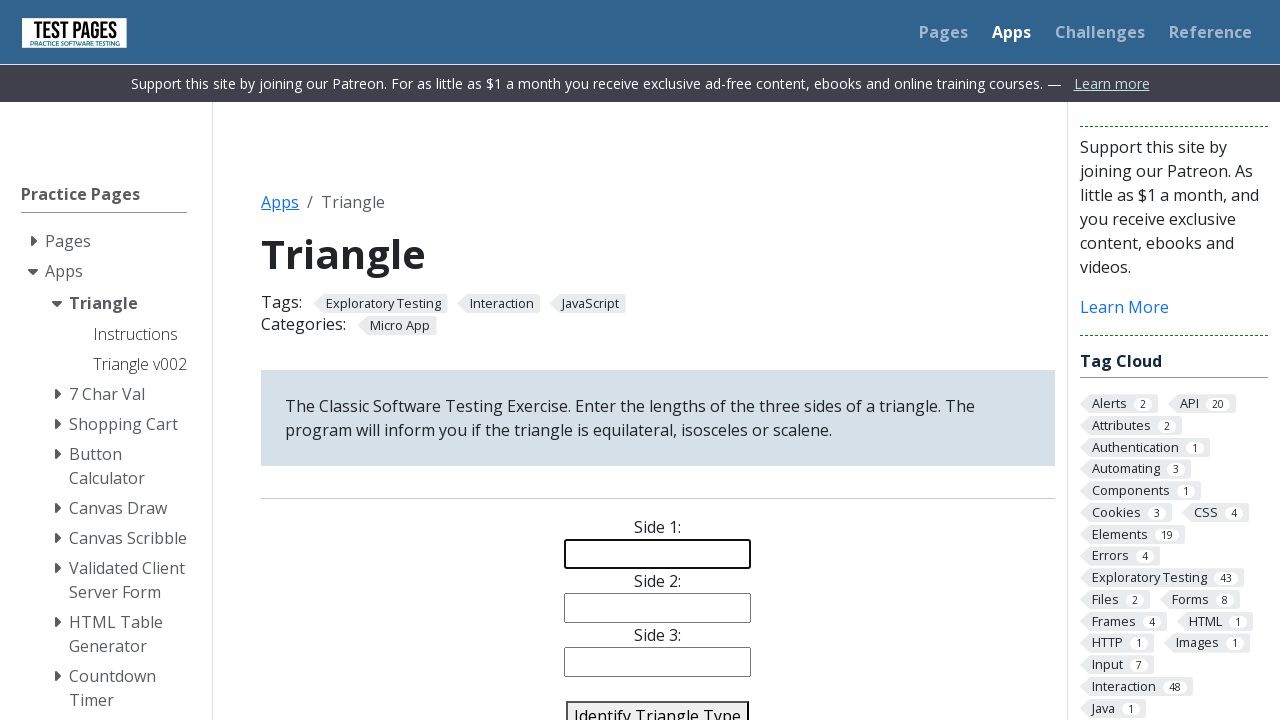

Filled side 1 with non-numeric value 'a' on #side1
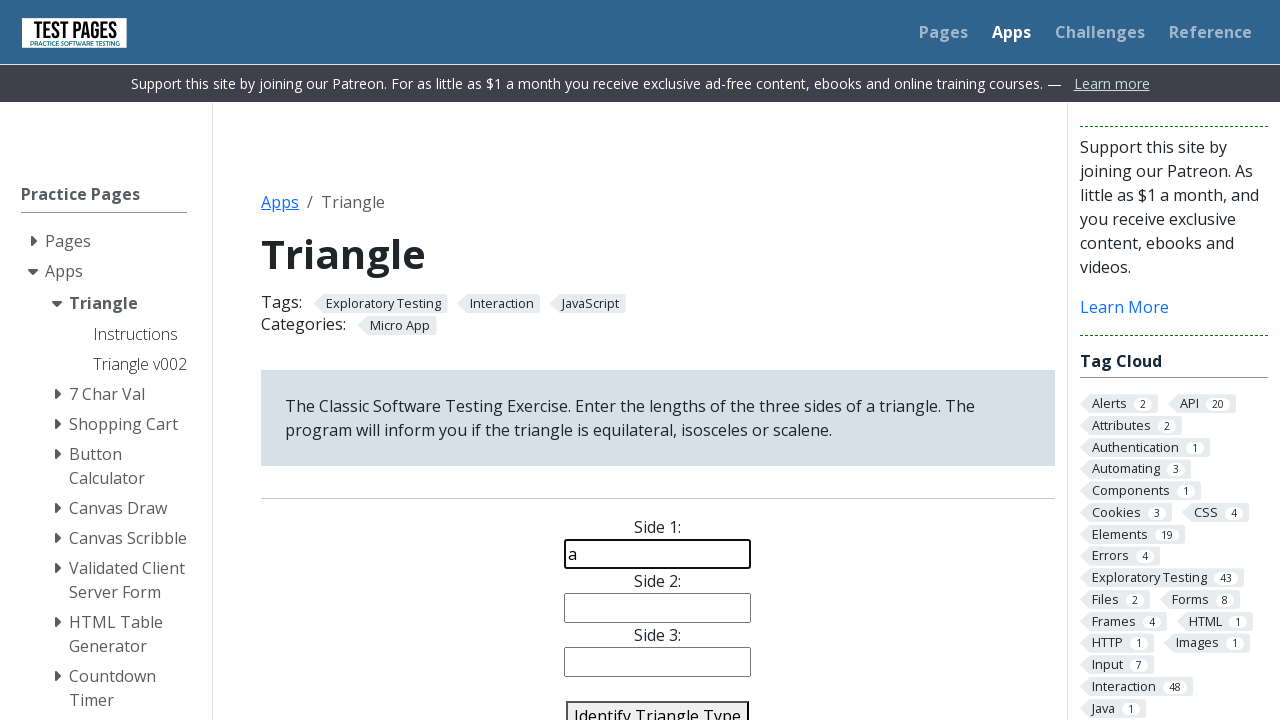

Cleared side 2 input field on #side2
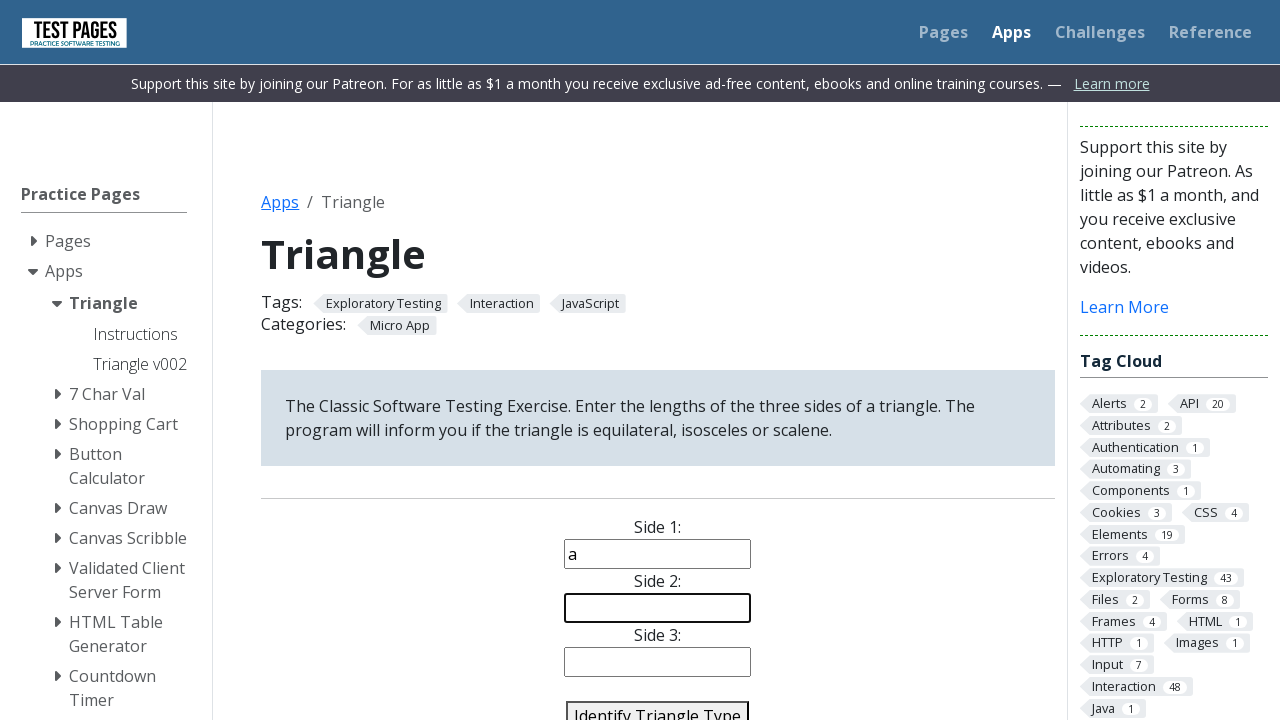

Filled side 2 with non-numeric value 'b' on #side2
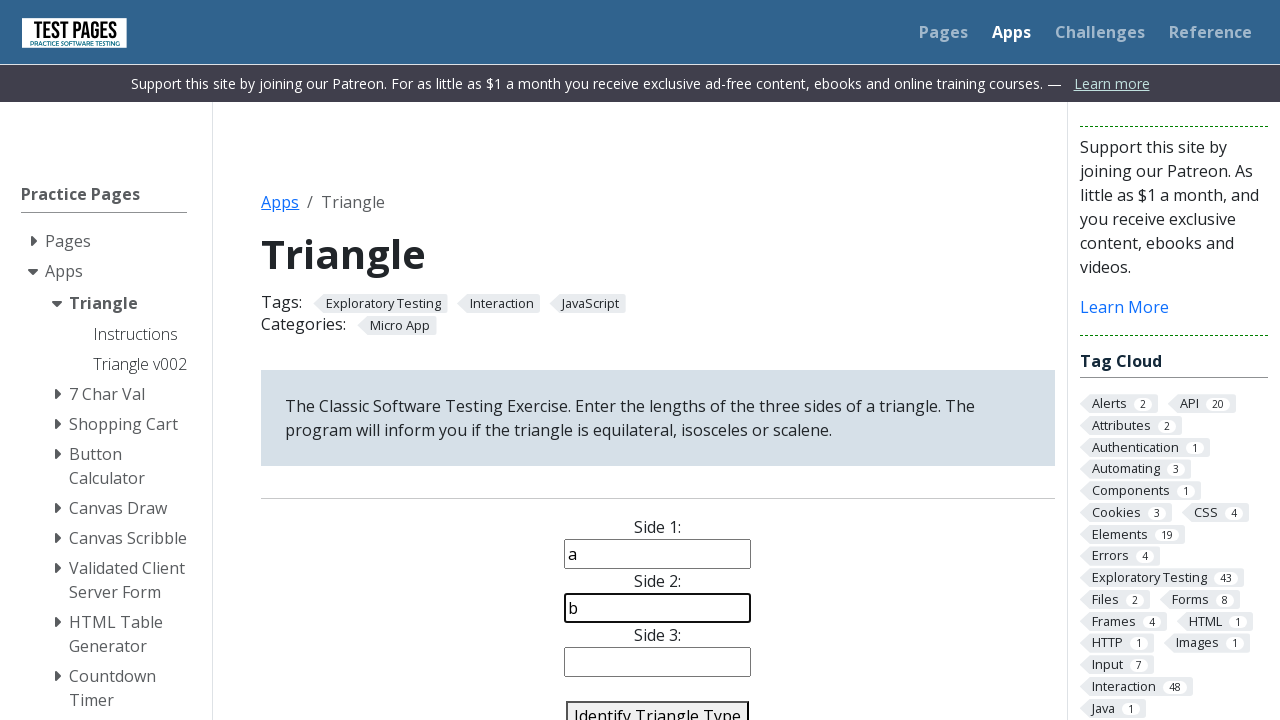

Cleared side 3 input field on #side3
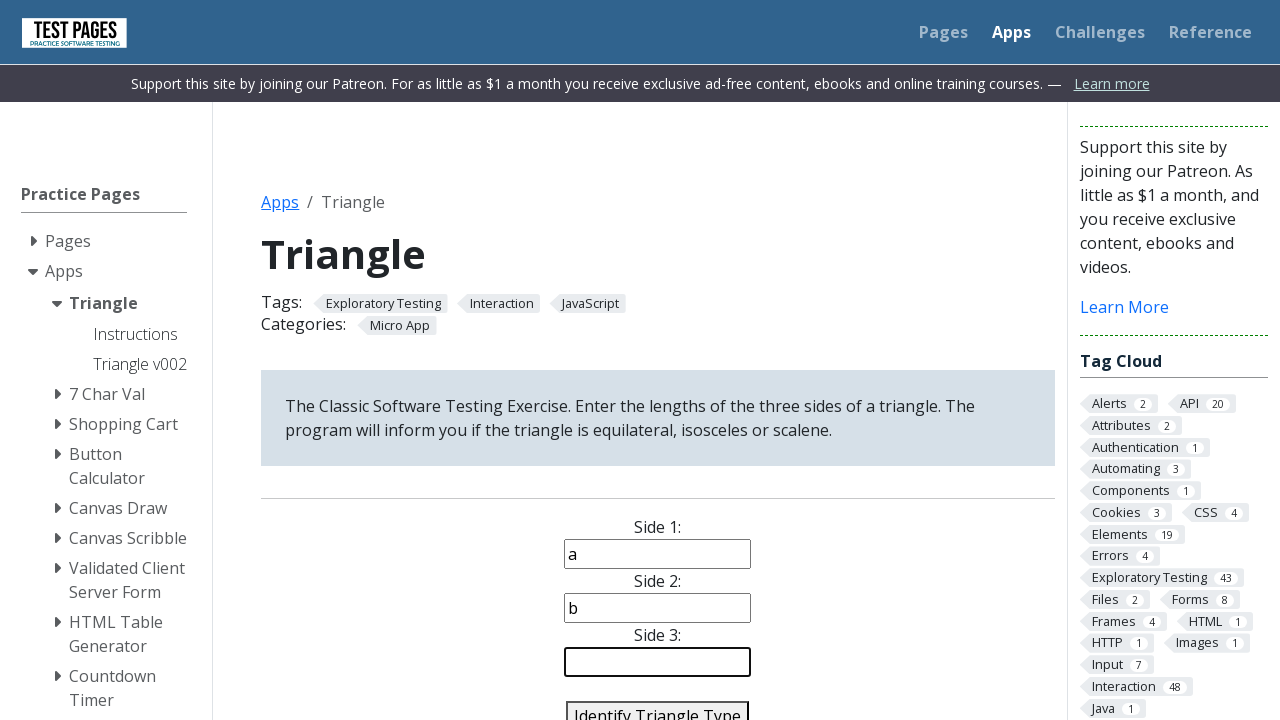

Filled side 3 with non-numeric value 'c' on #side3
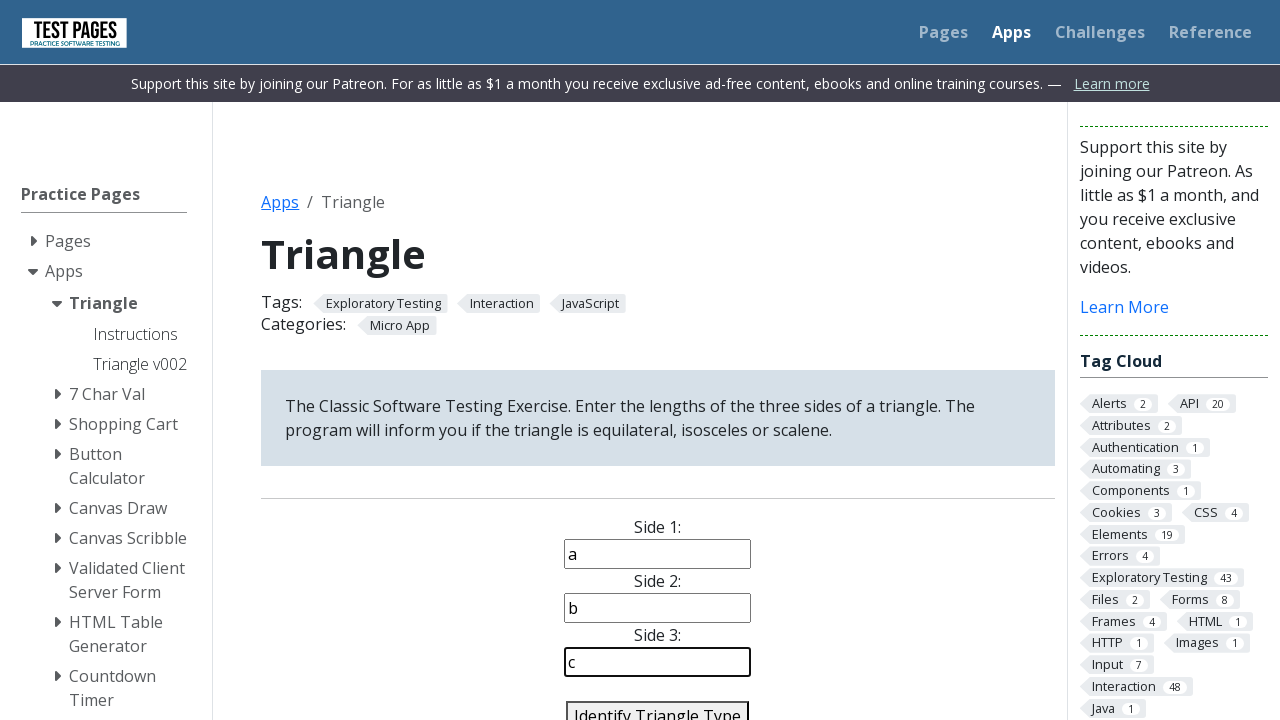

Clicked identify triangle button to classify with non-numeric inputs at (658, 705) on #identify-triangle-action
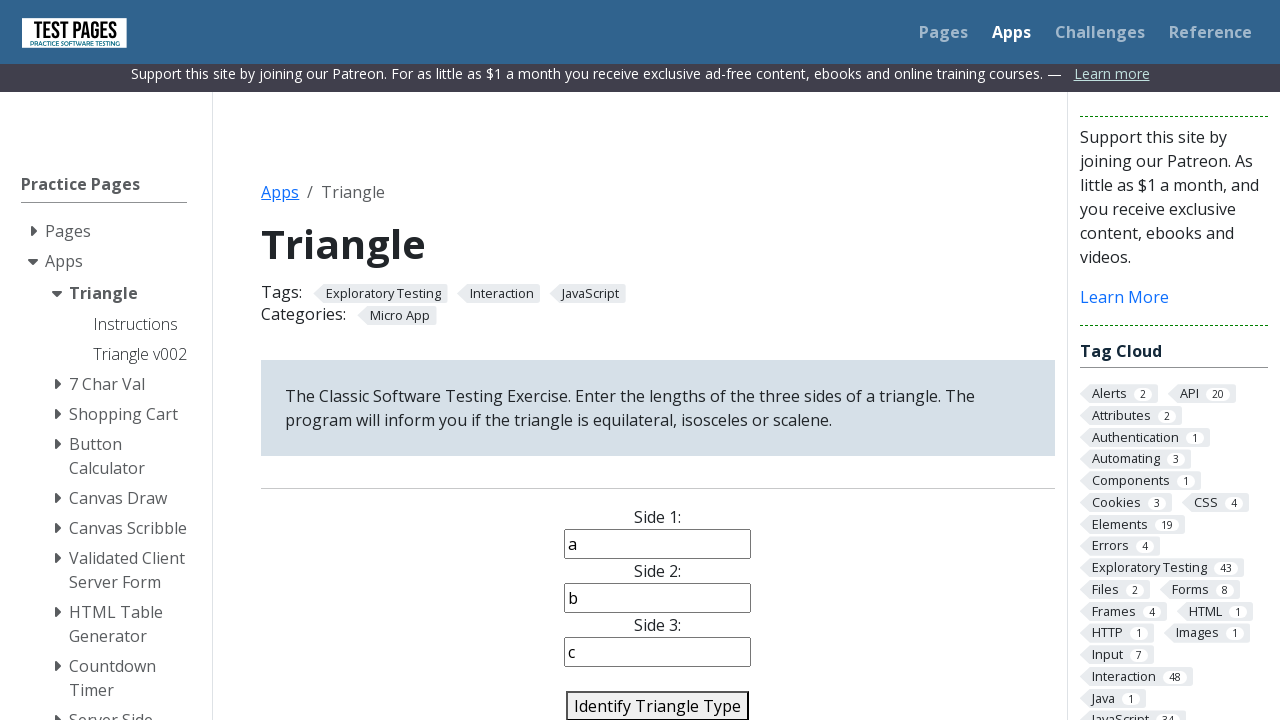

Triangle classification result loaded, error handling verified
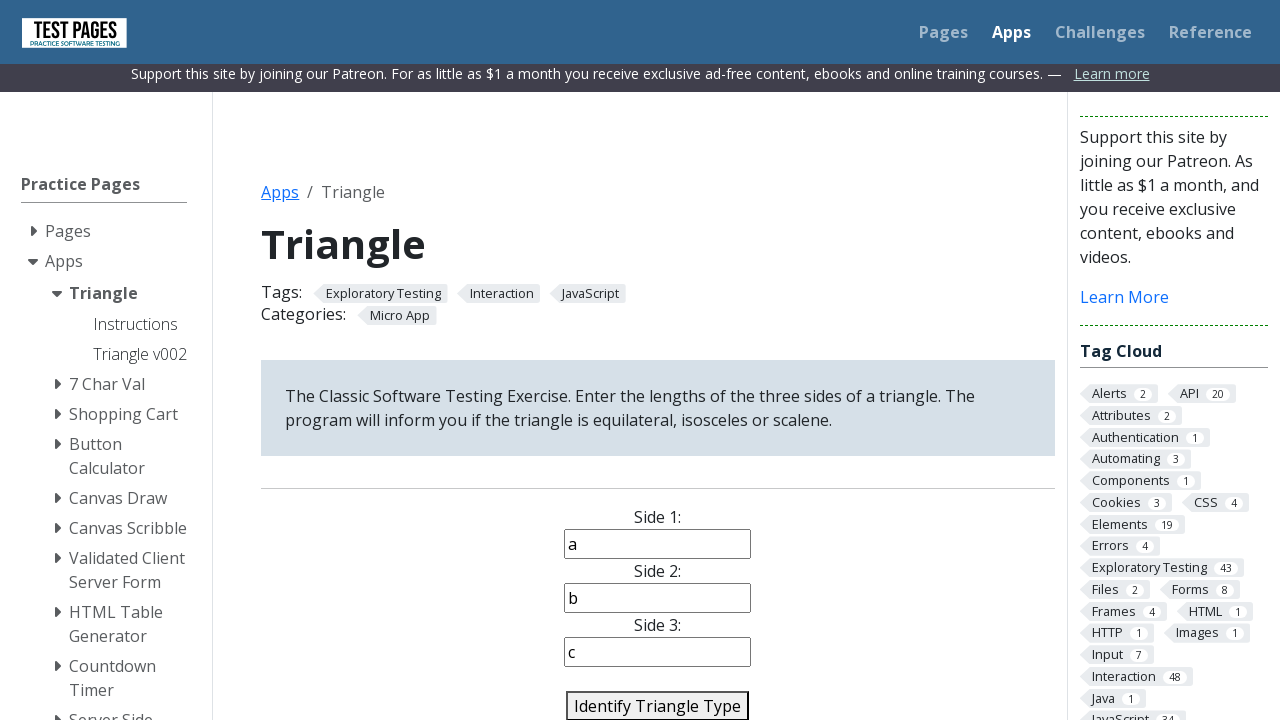

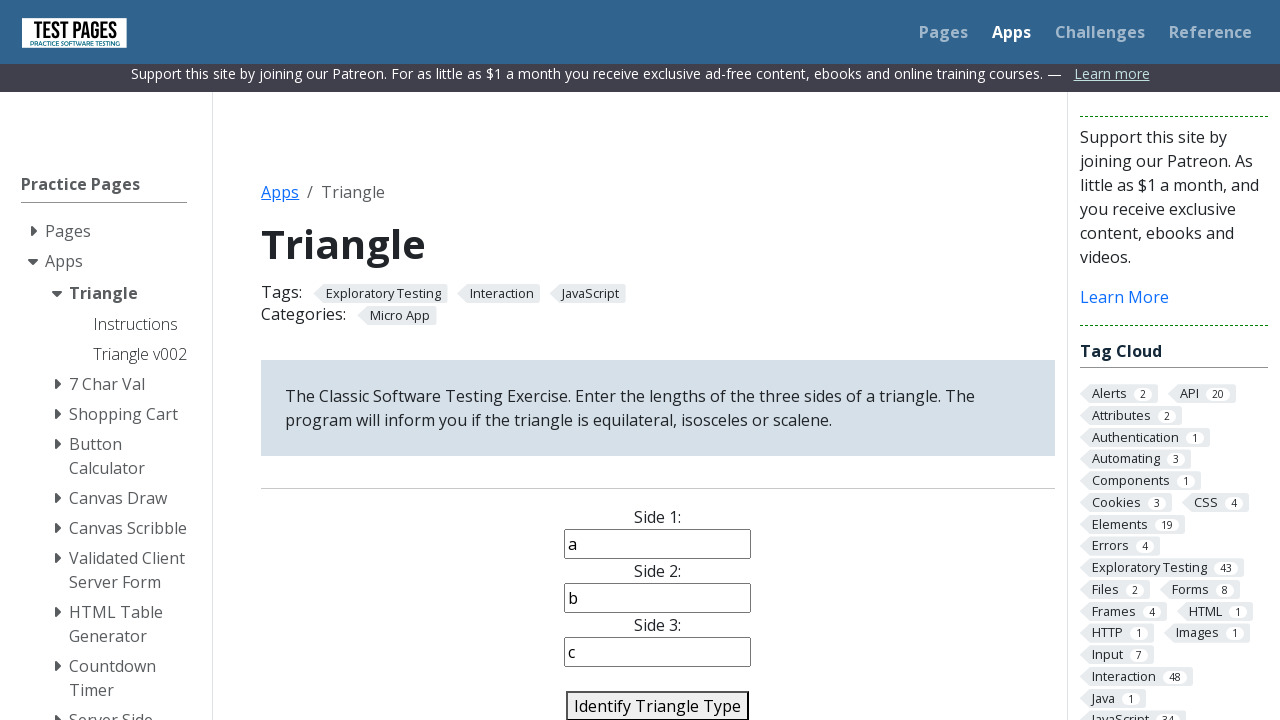